Tests that clicking VK social login button opens VK authorization page

Starting URL: https://b2c.passport.rt.ru/account_b2c/page

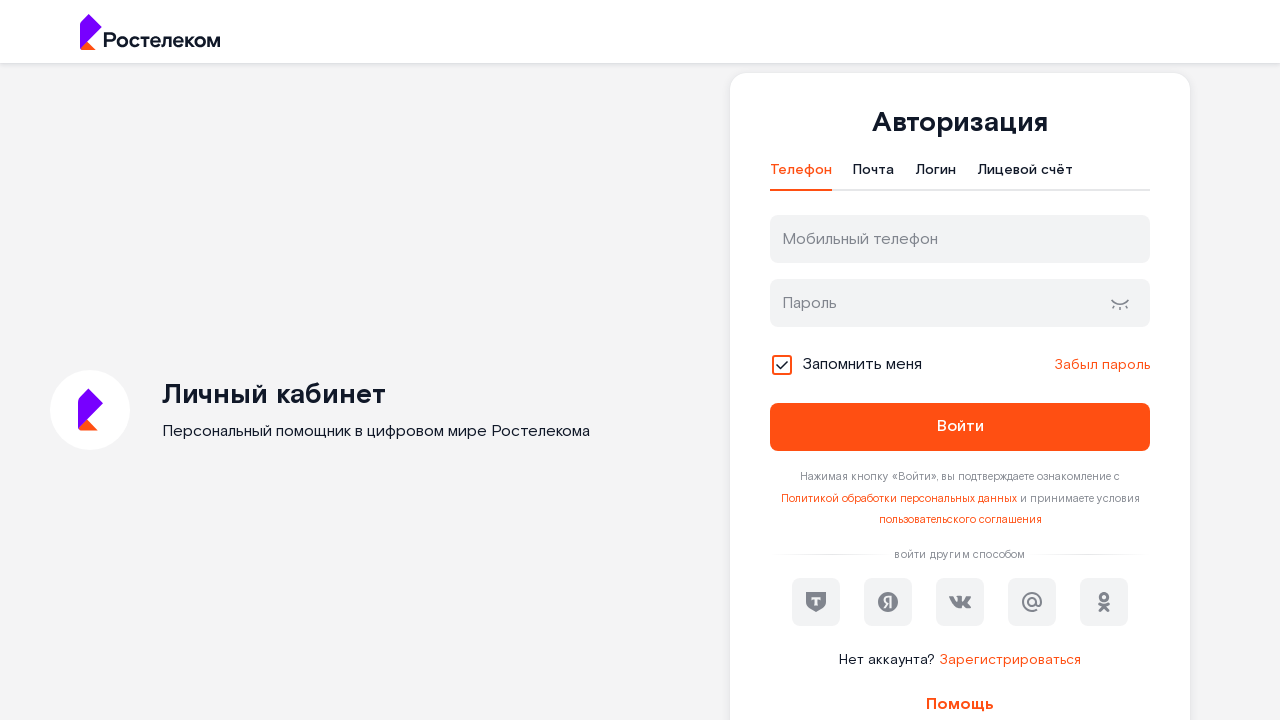

Clicked VK social login button at (960, 602) on #oidc_vk
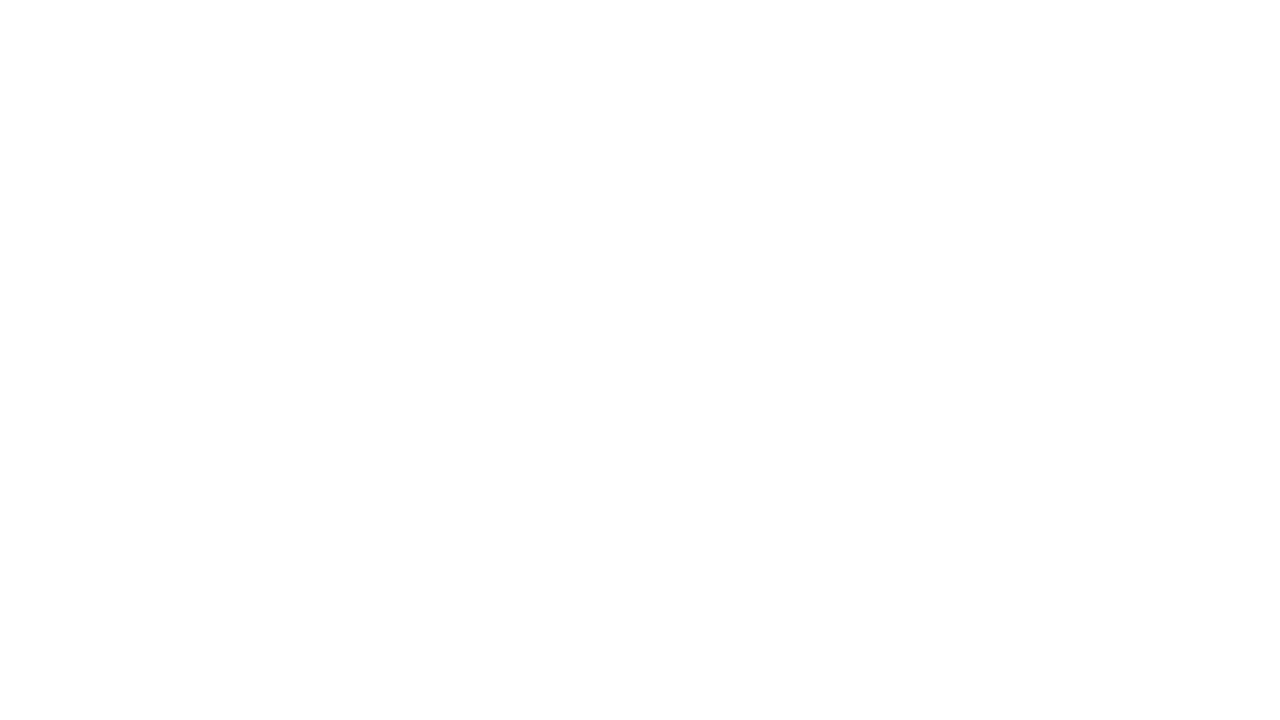

Waited for page load state after clicking VK button
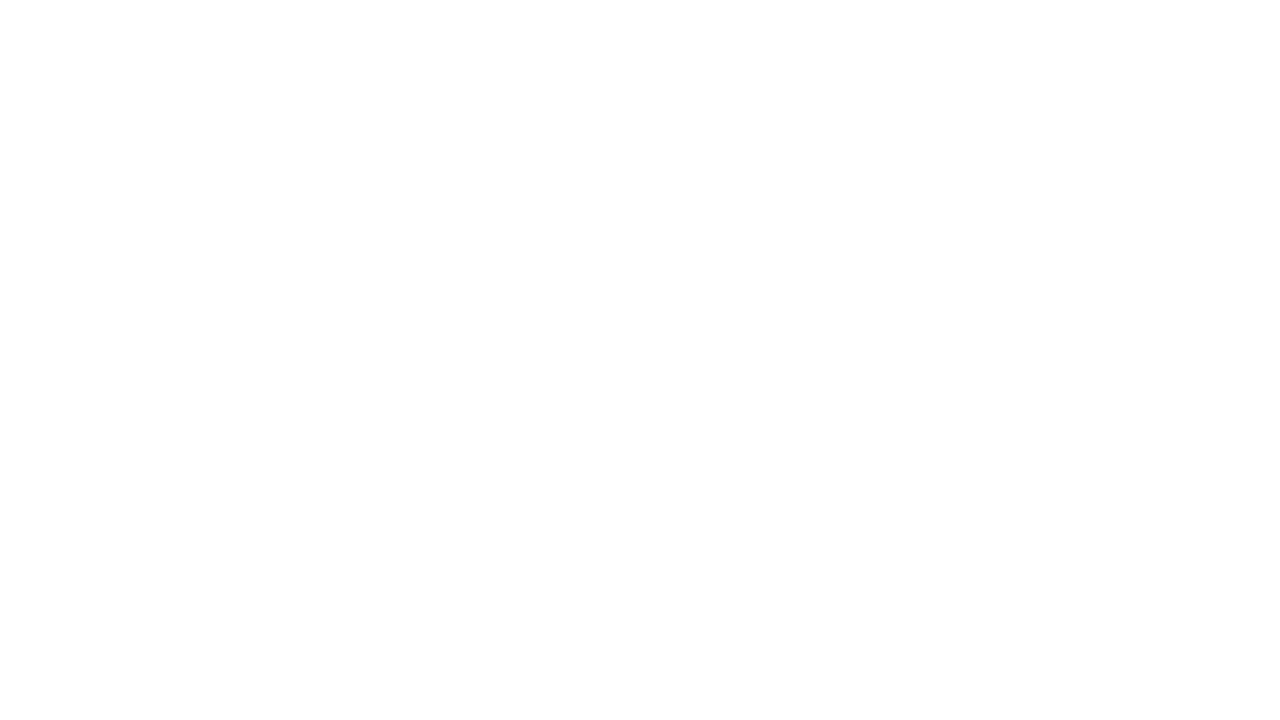

Verified that VK authorization page URL is correct (https://id.vk.com/)
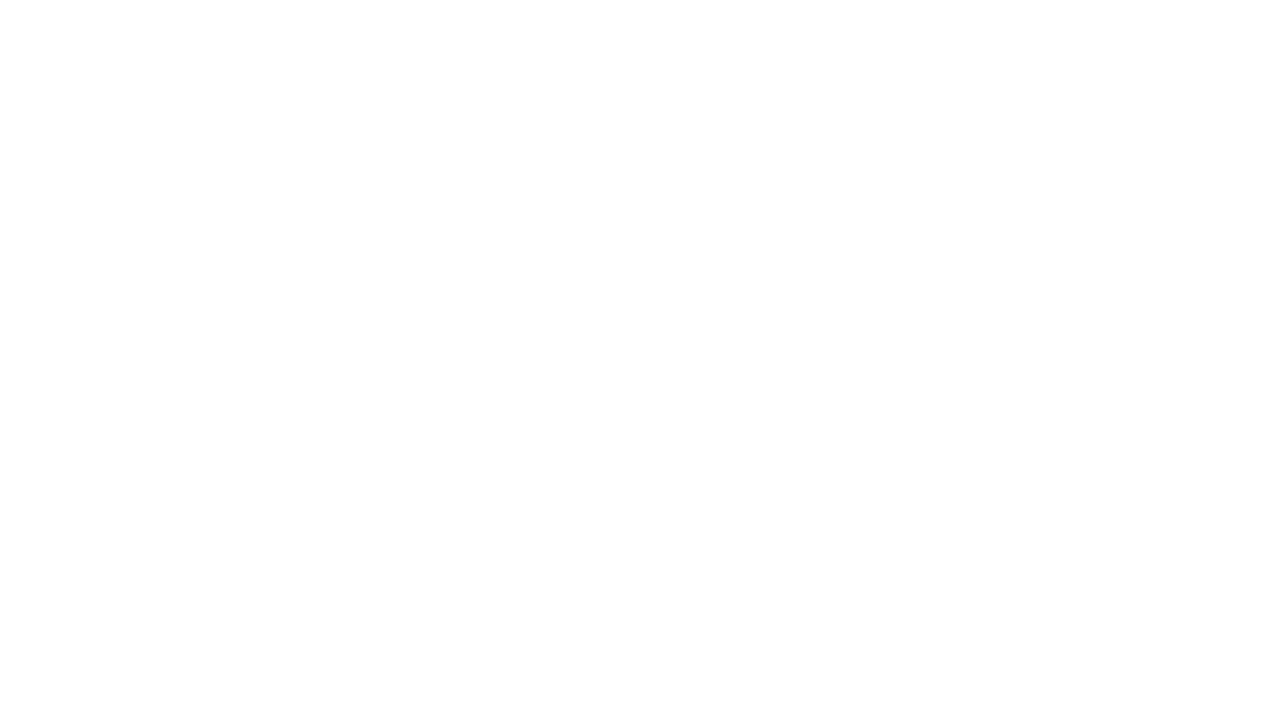

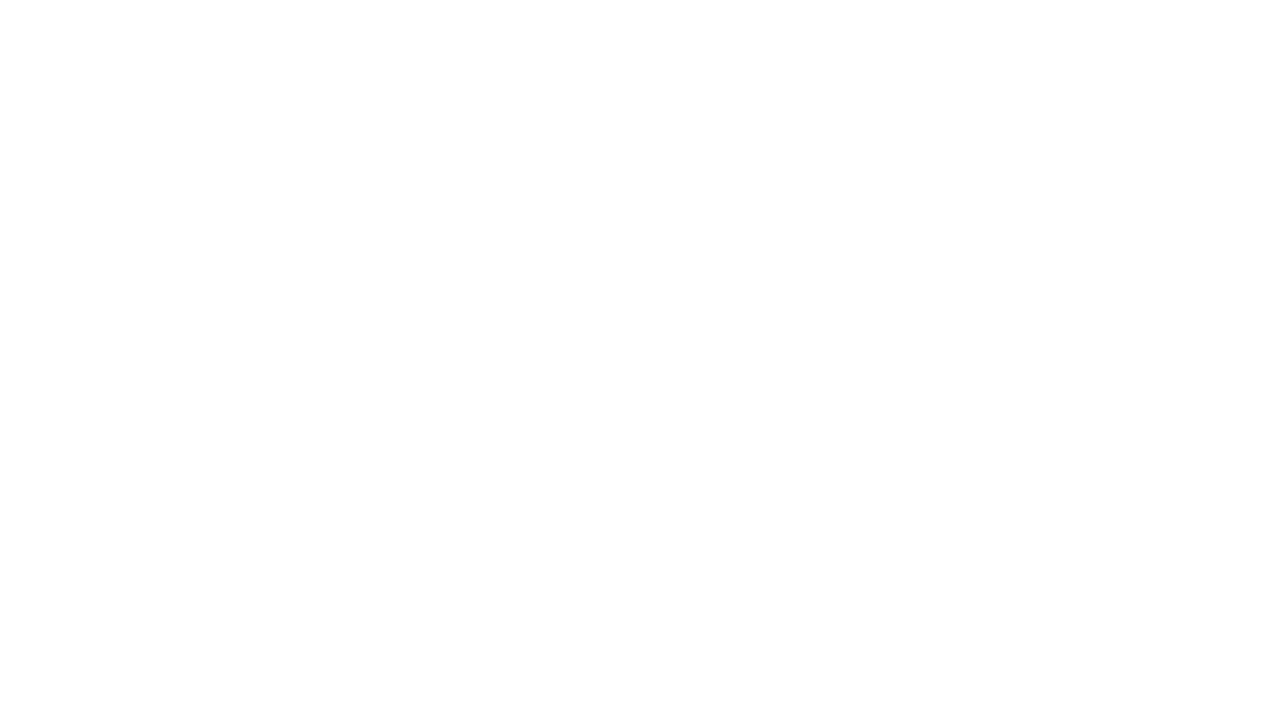